Tests form validation by submitting empty login form and verifying error messages appear for required fields

Starting URL: https://elearning-app-rm1o.vercel.app/users/dangnhap

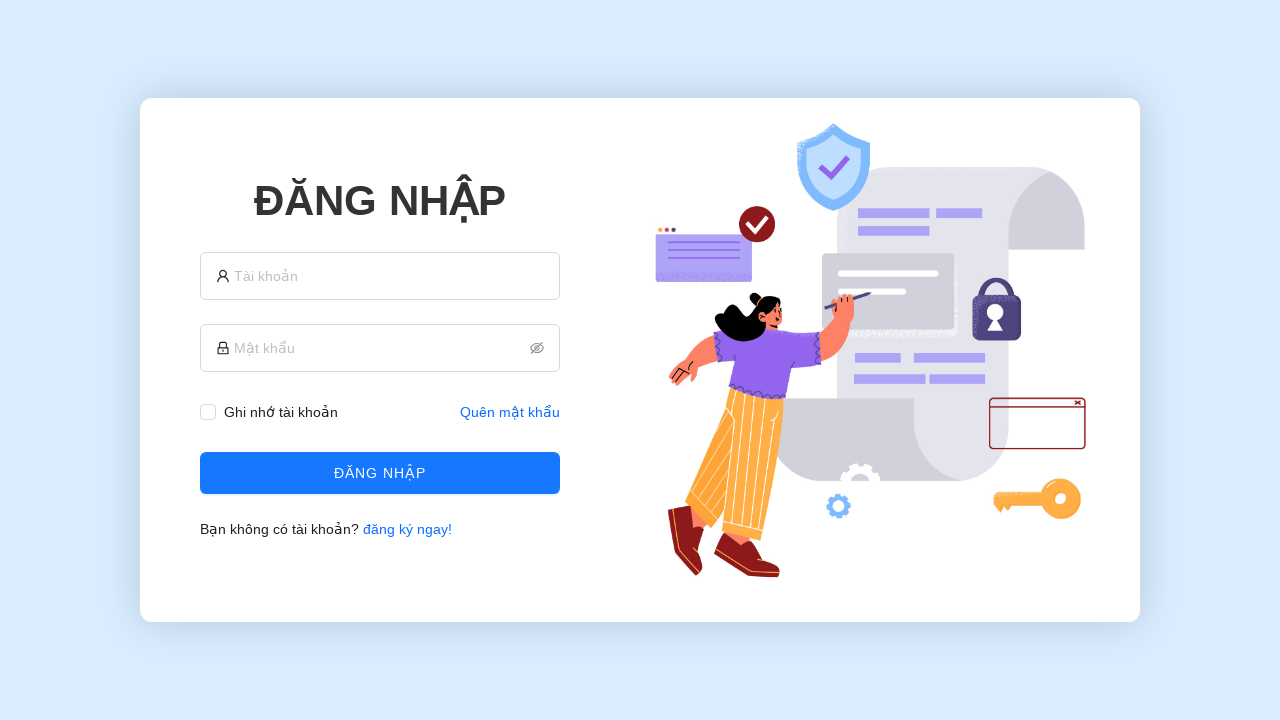

Clicked login button without filling any fields at (380, 473) on #login-button
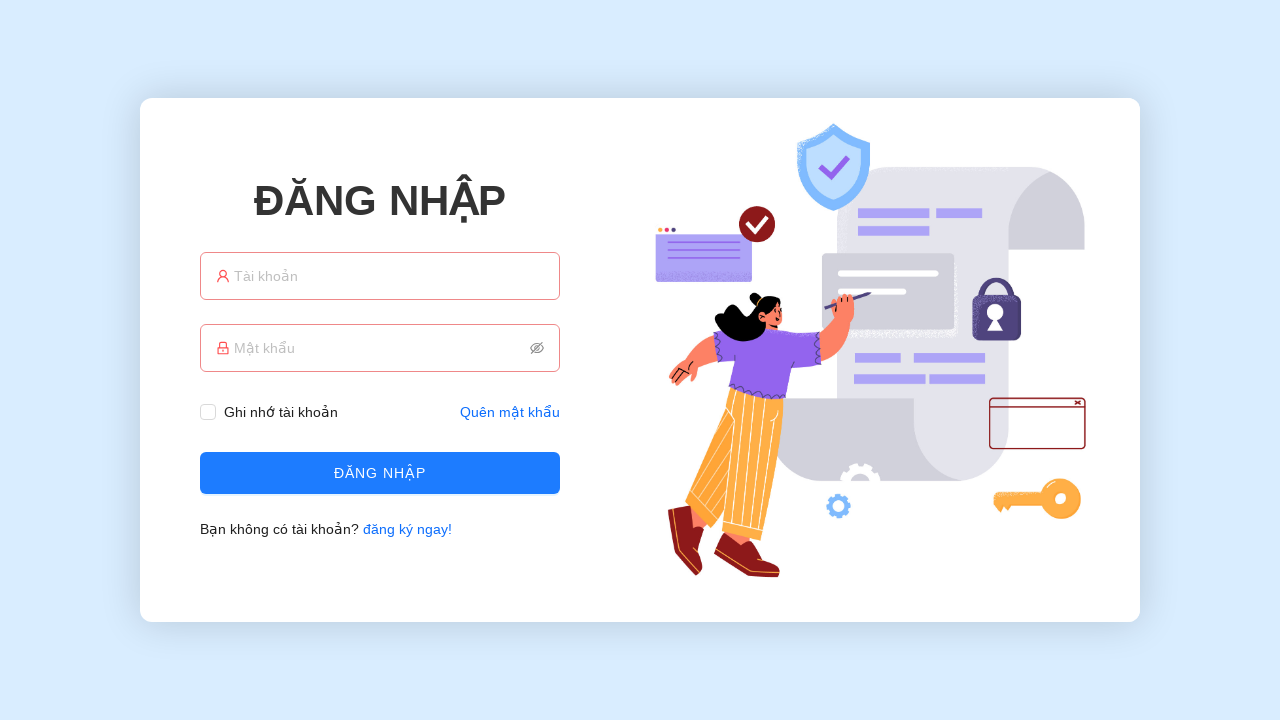

Waited for username field validation error to appear
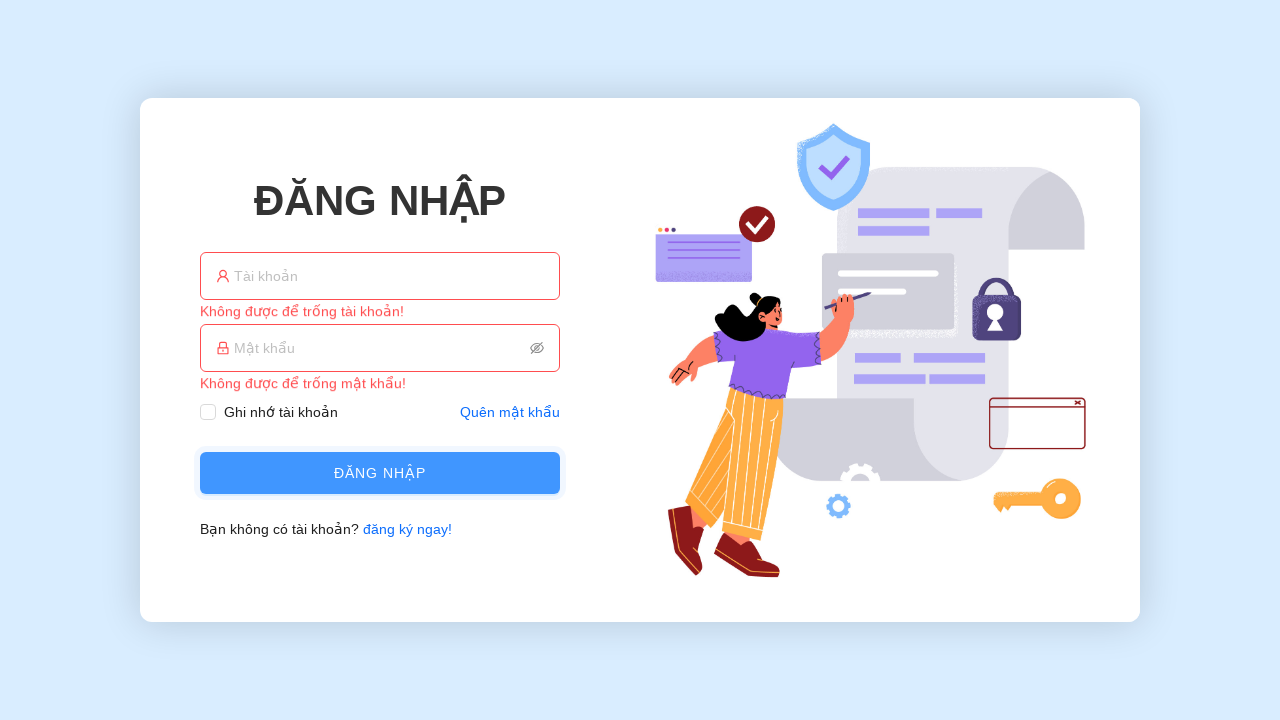

Waited for password field validation error to appear
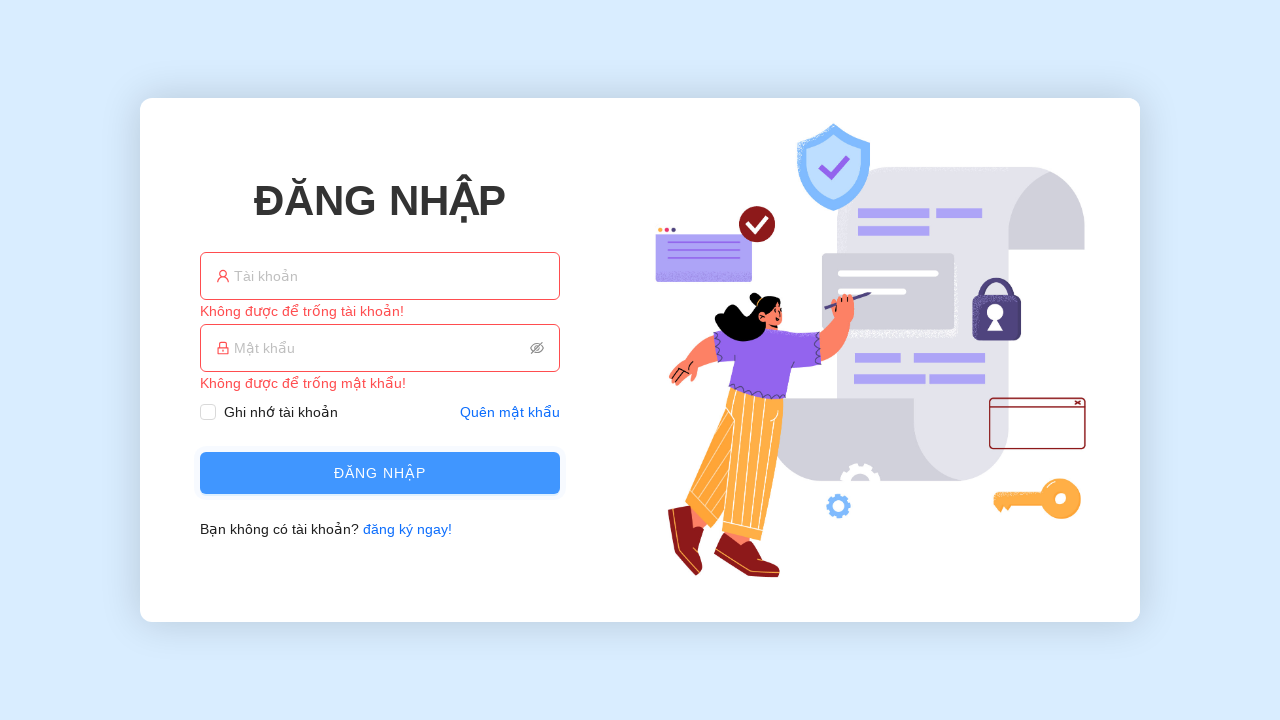

Verified username field error message is visible
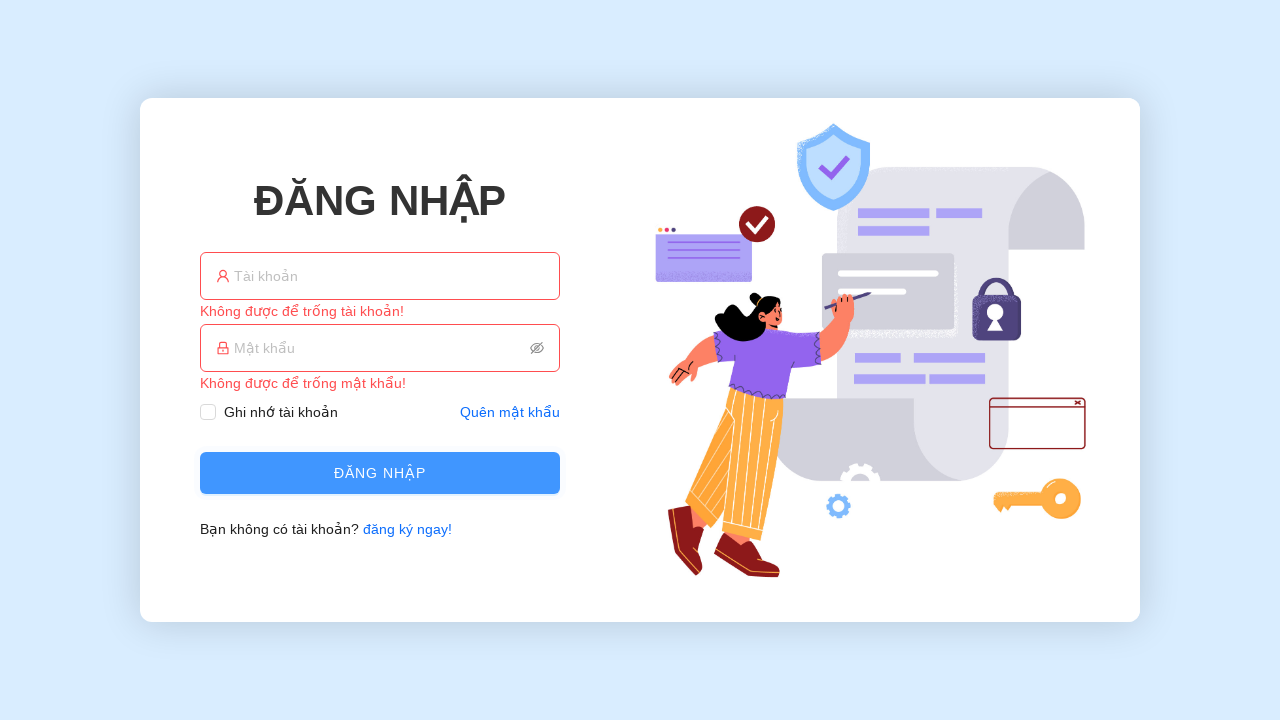

Verified password field error message is visible
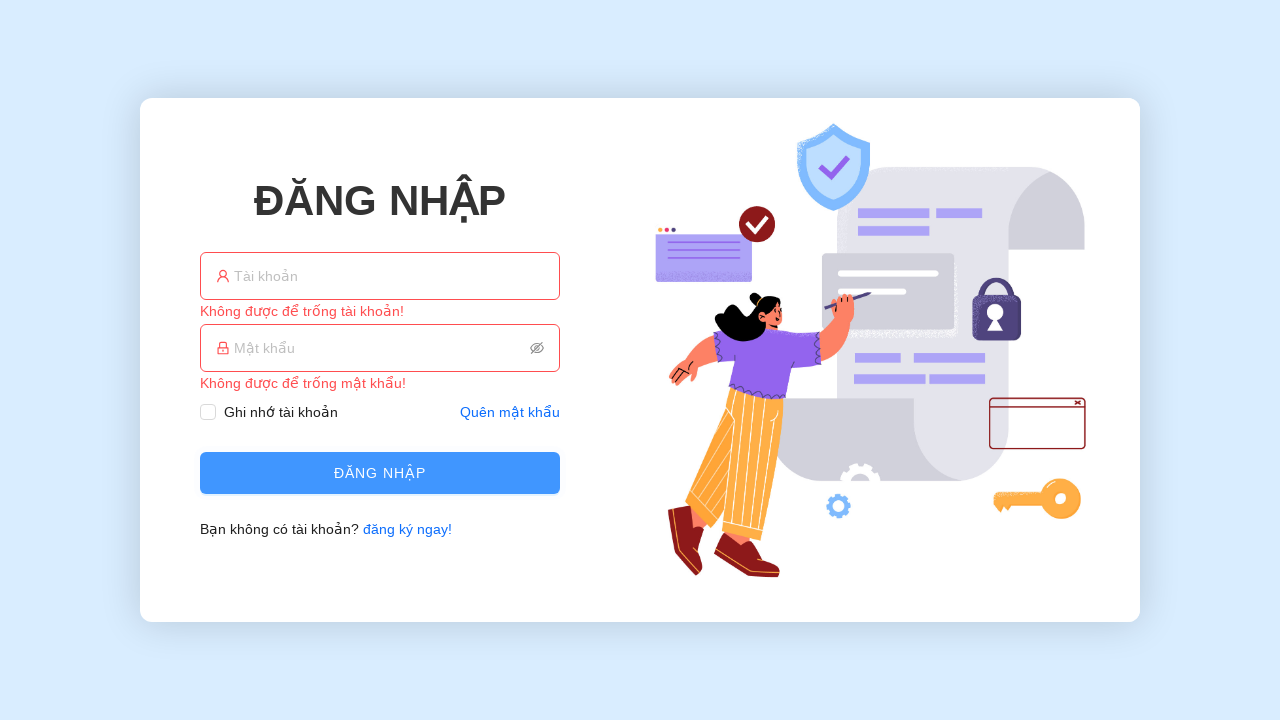

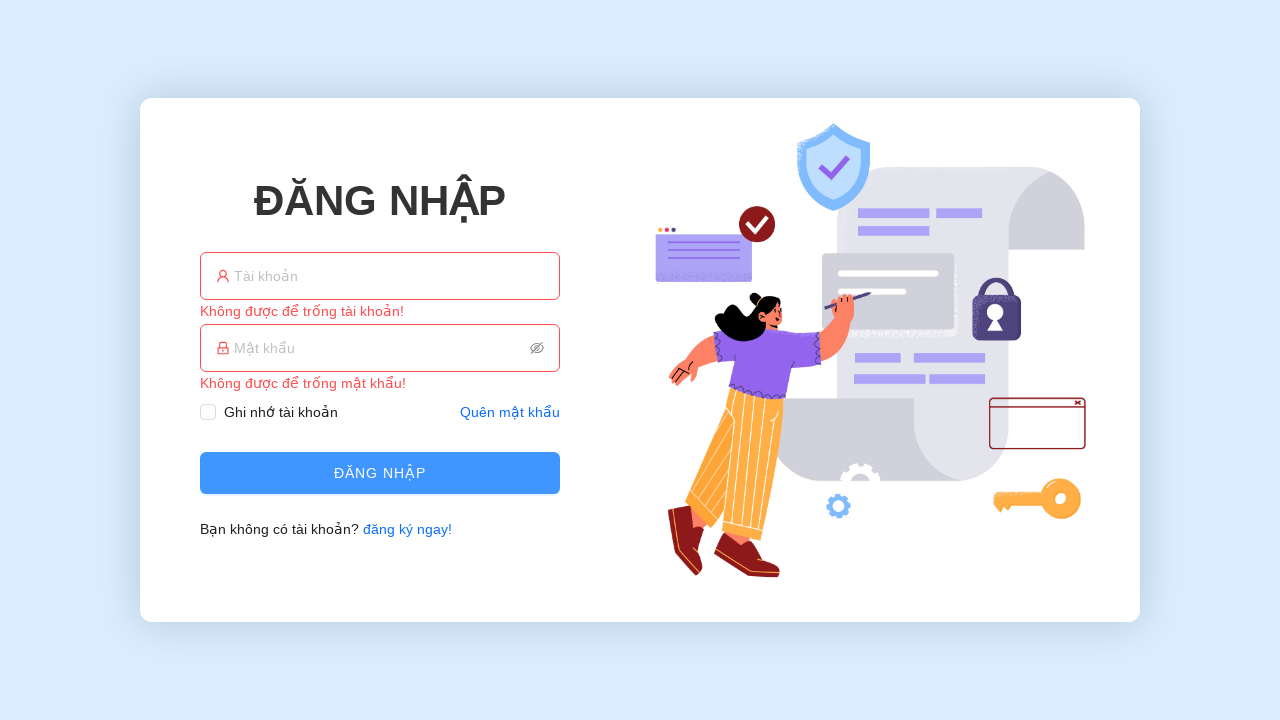